Navigates to the Kalimati Market price page and verifies that the commodity price table is loaded and visible.

Starting URL: https://kalimatimarket.gov.np/price

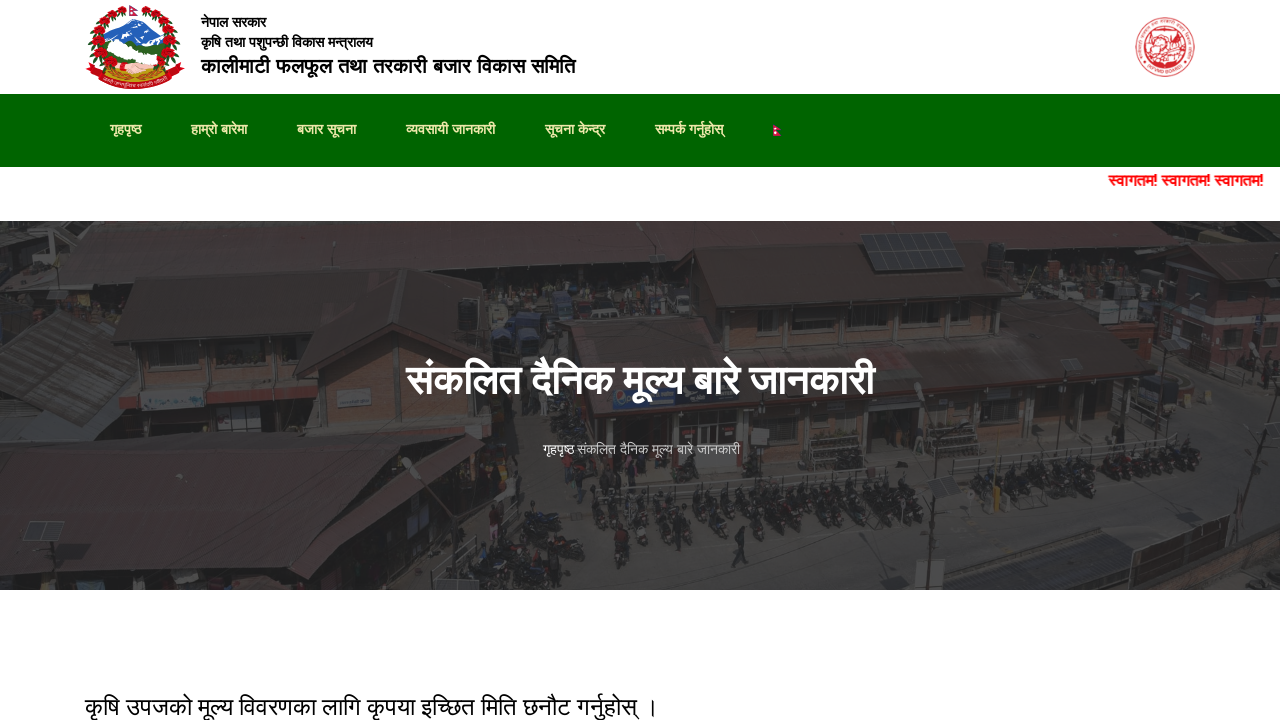

Navigated to Kalimati Market price page
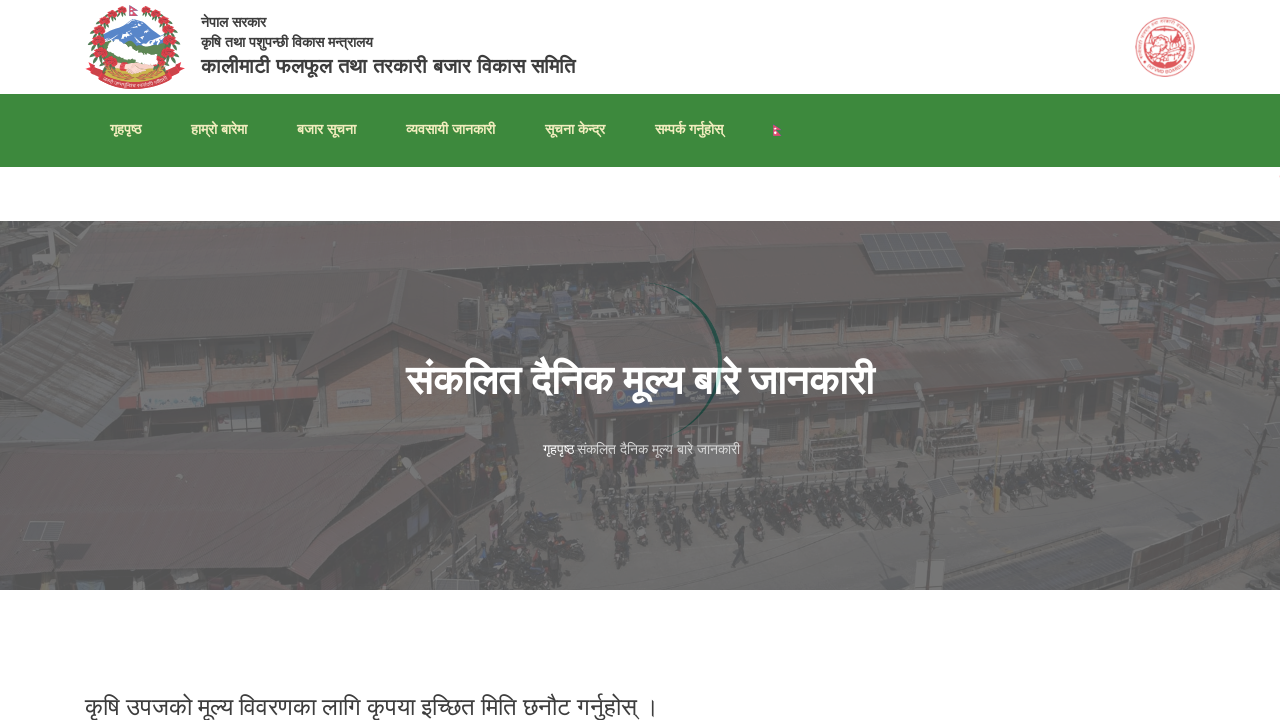

Commodity price table loaded
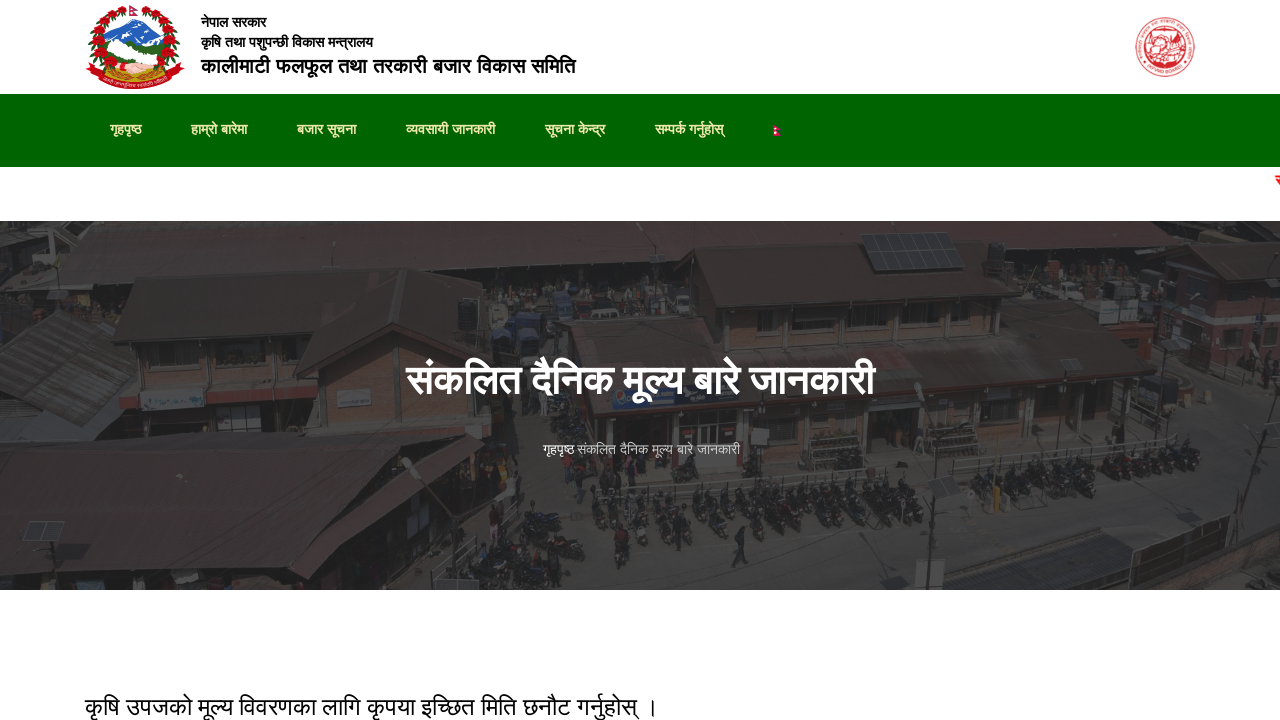

Commodity price table body with data rows is visible
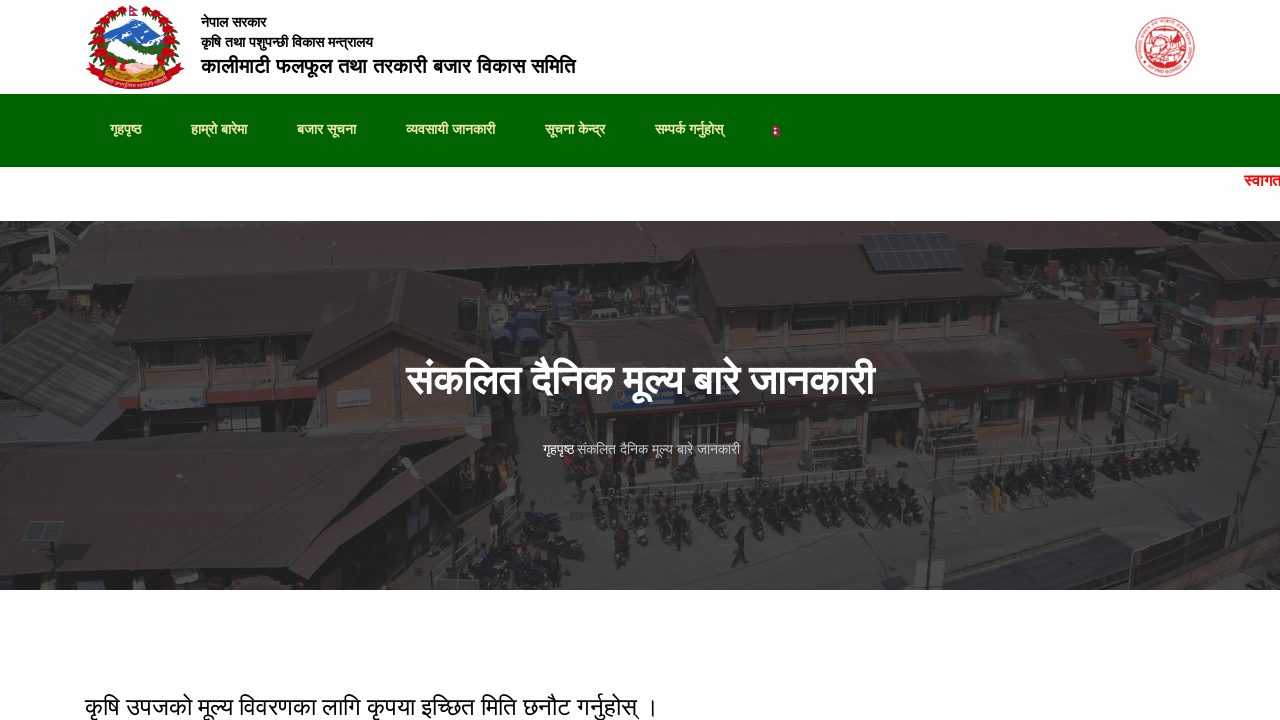

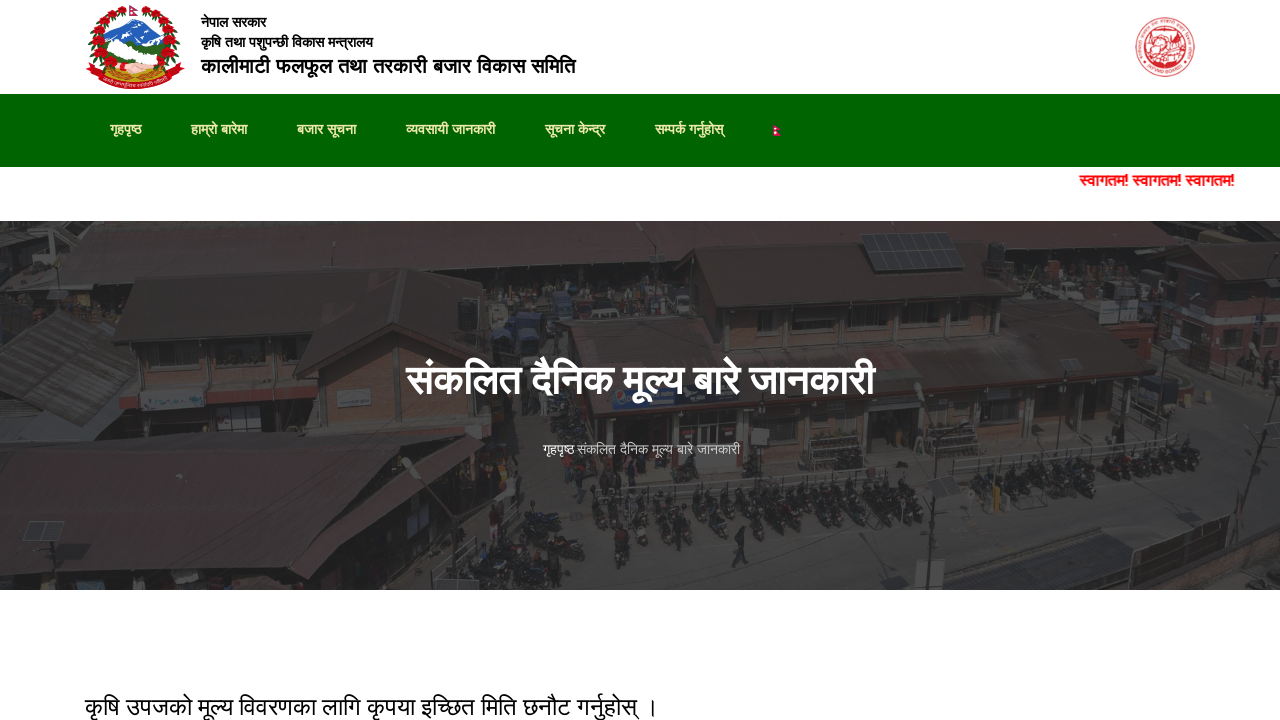